Solves a mathematical captcha by calculating a formula based on a value from the page, then fills the answer and submits the form with checkbox and radio button selections

Starting URL: http://suninjuly.github.io/math.html

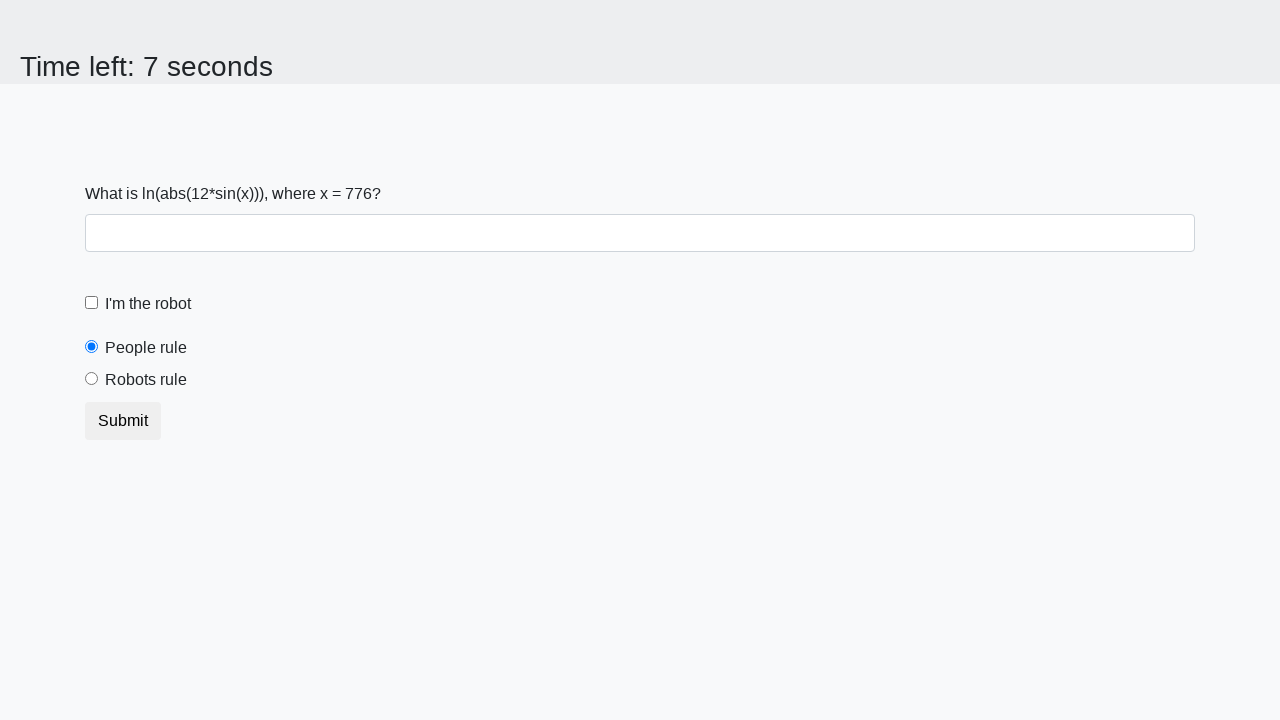

Located the X value element
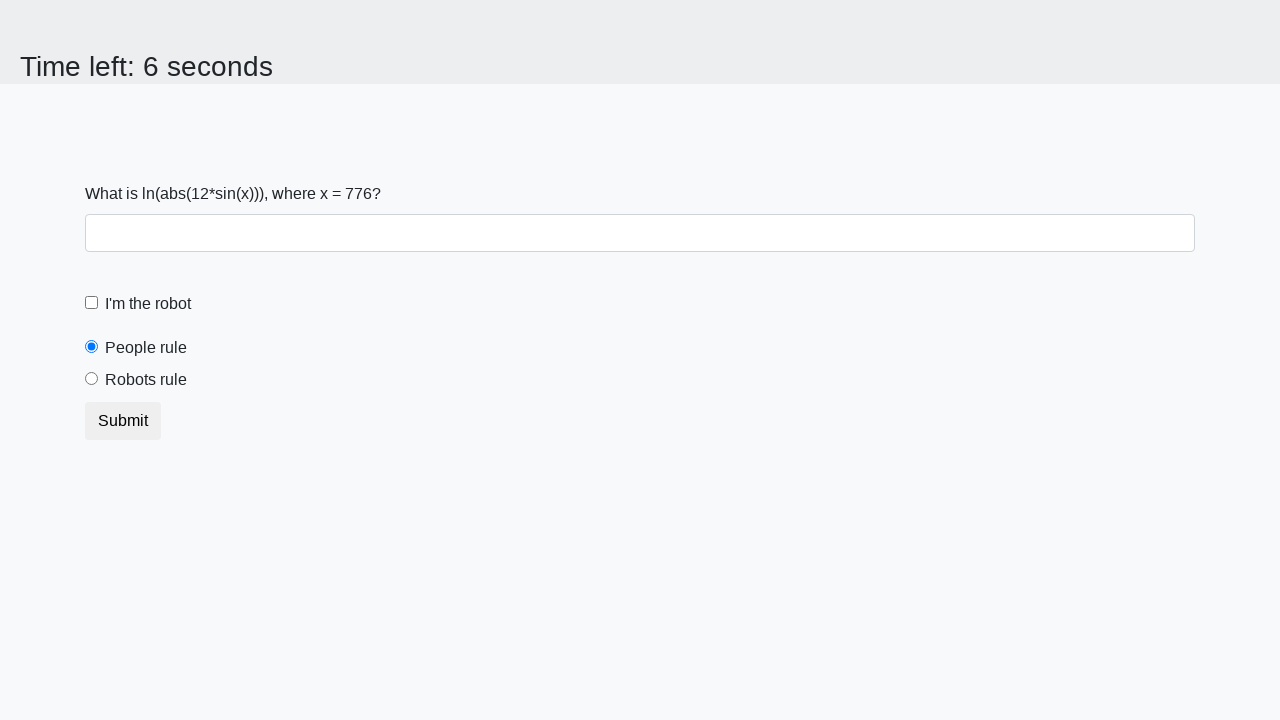

Extracted X value from page: 776
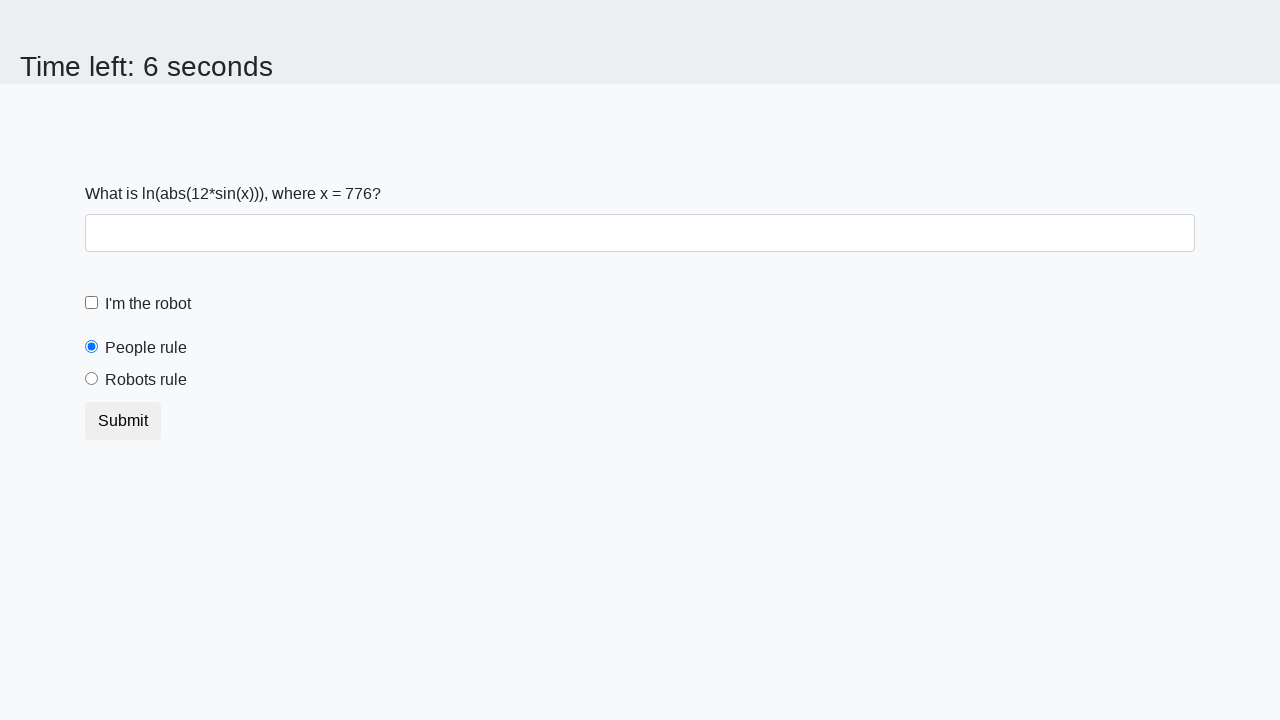

Calculated mathematical formula result: -1.1415081285706221
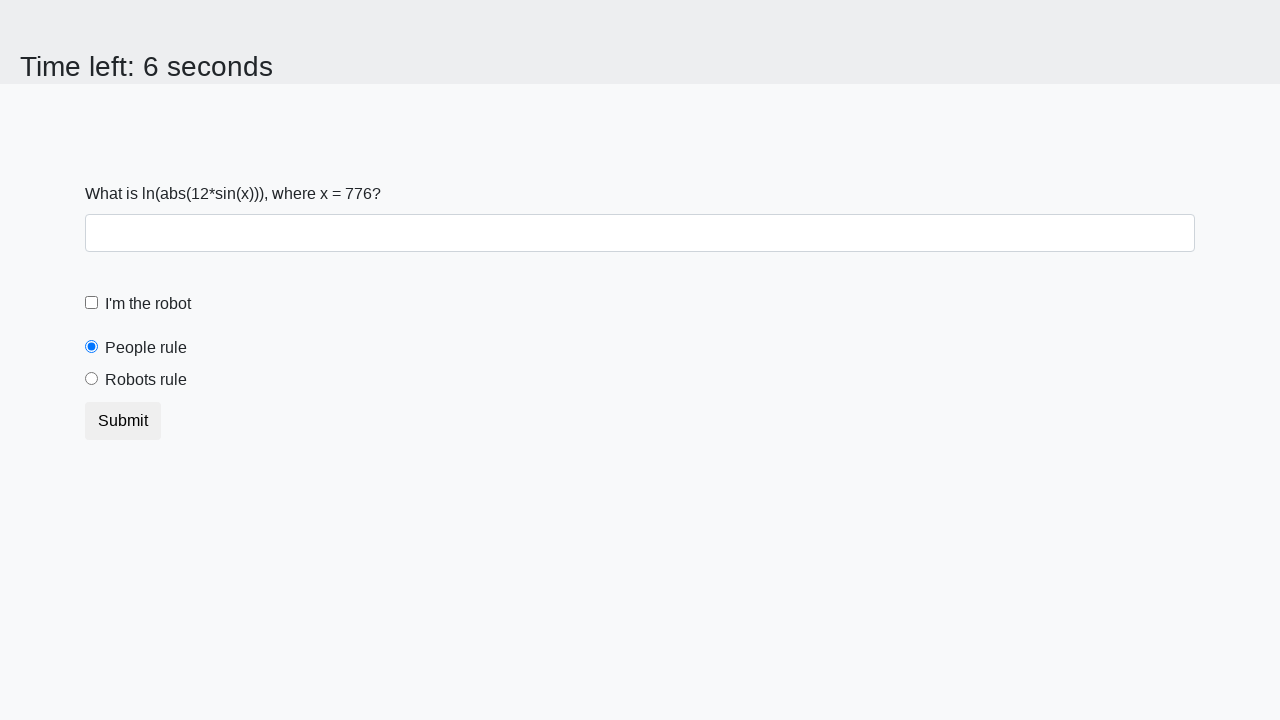

Filled answer field with calculated value: -1.1415081285706221 on .form-control
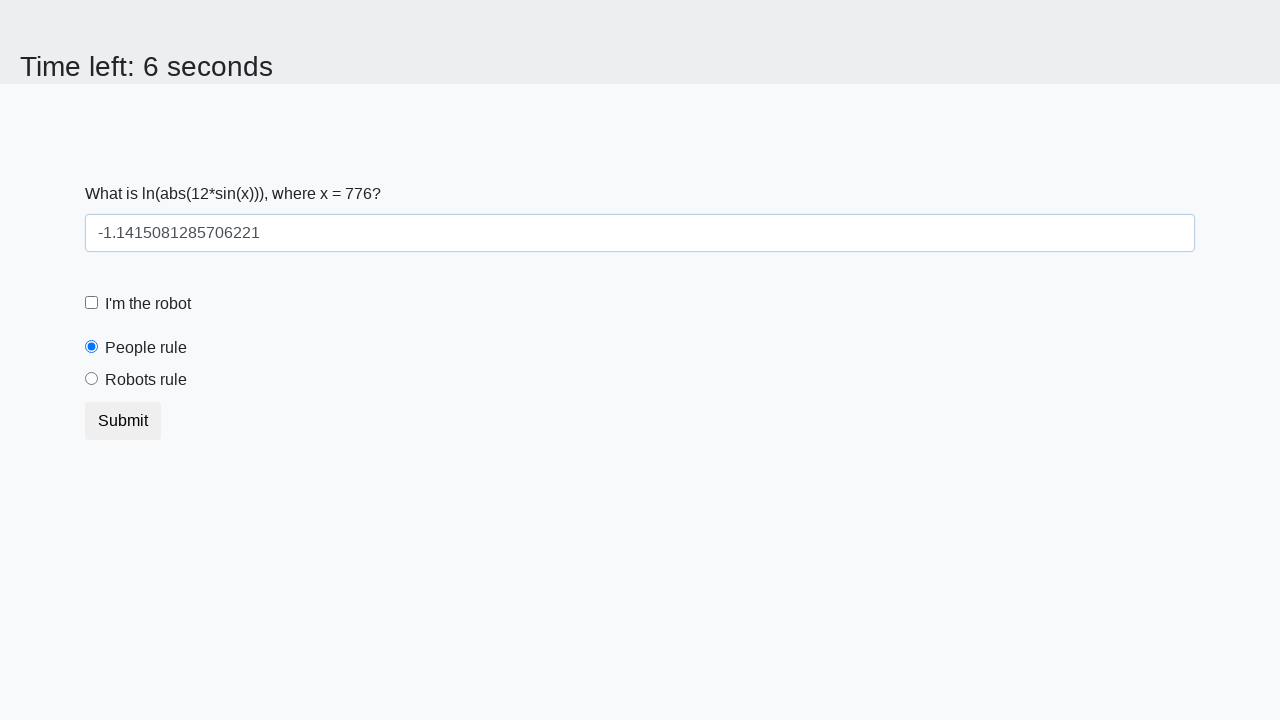

Clicked 'I'm the robot' checkbox at (148, 304) on [for='robotCheckbox']
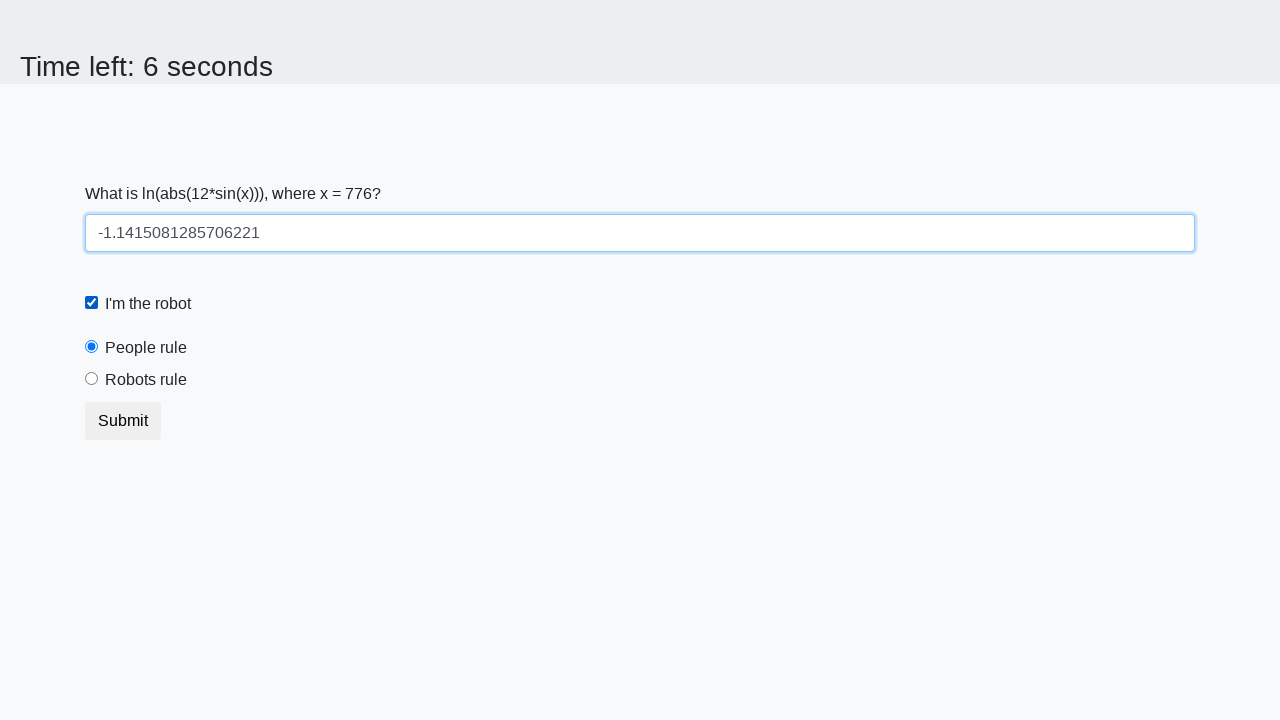

Selected 'Robots rule!' radio button at (146, 380) on [for='robotsRule']
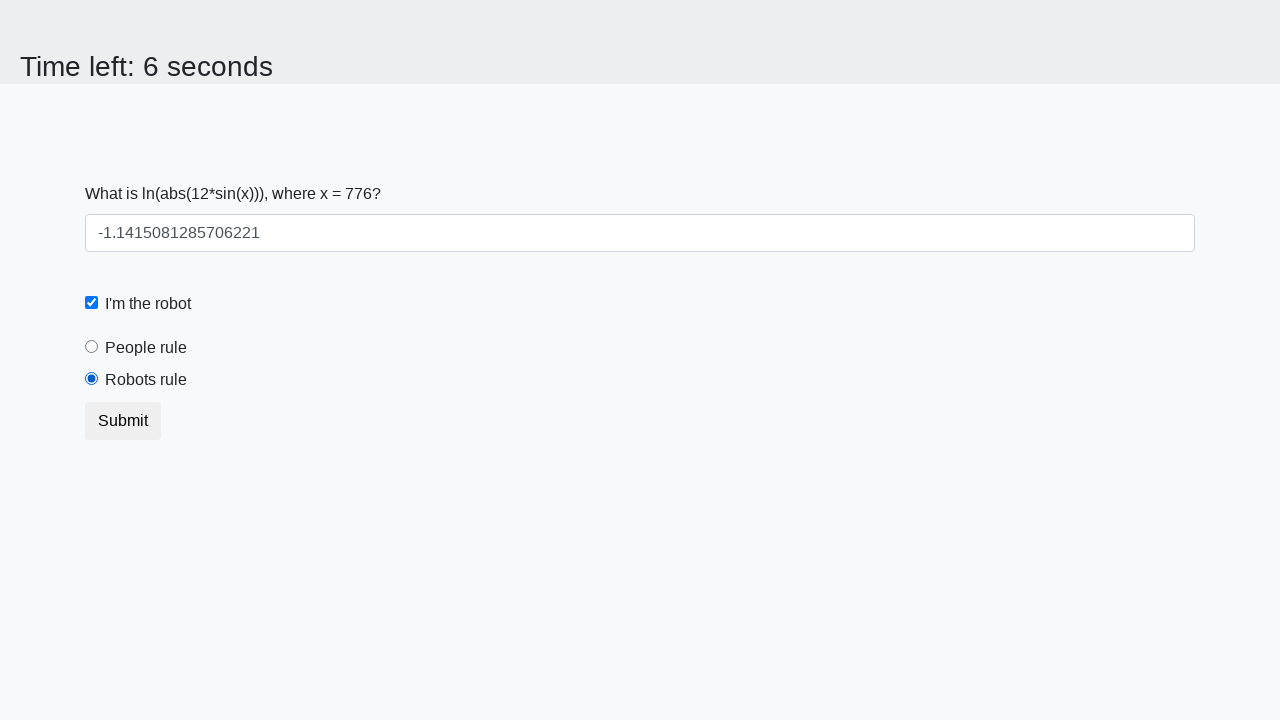

Clicked Submit button at (123, 421) on button:has-text('Submit')
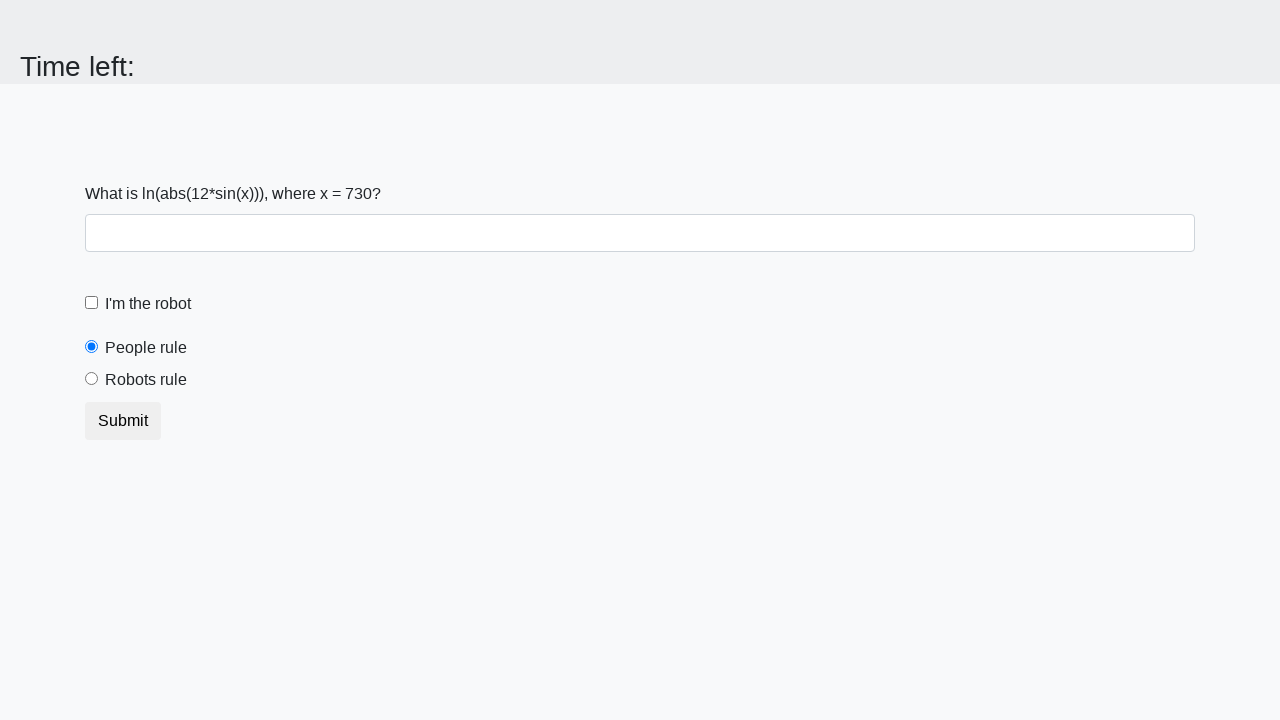

Waited 5 seconds for result to appear
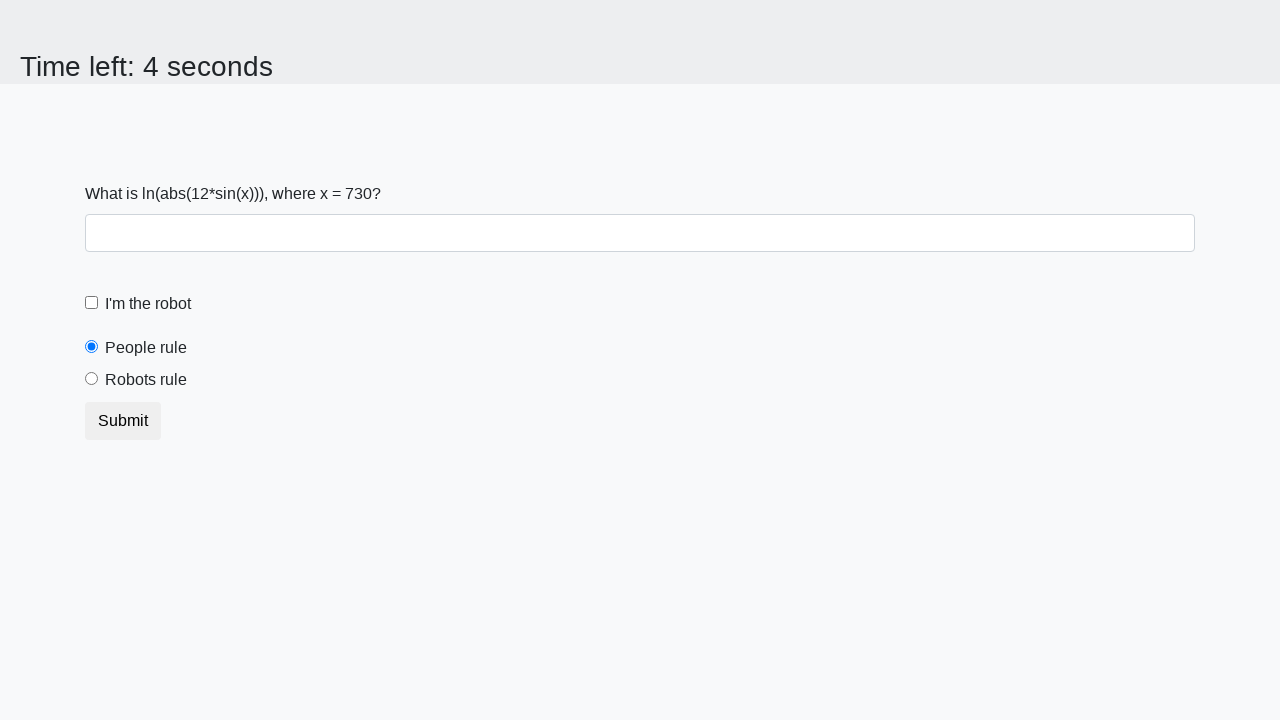

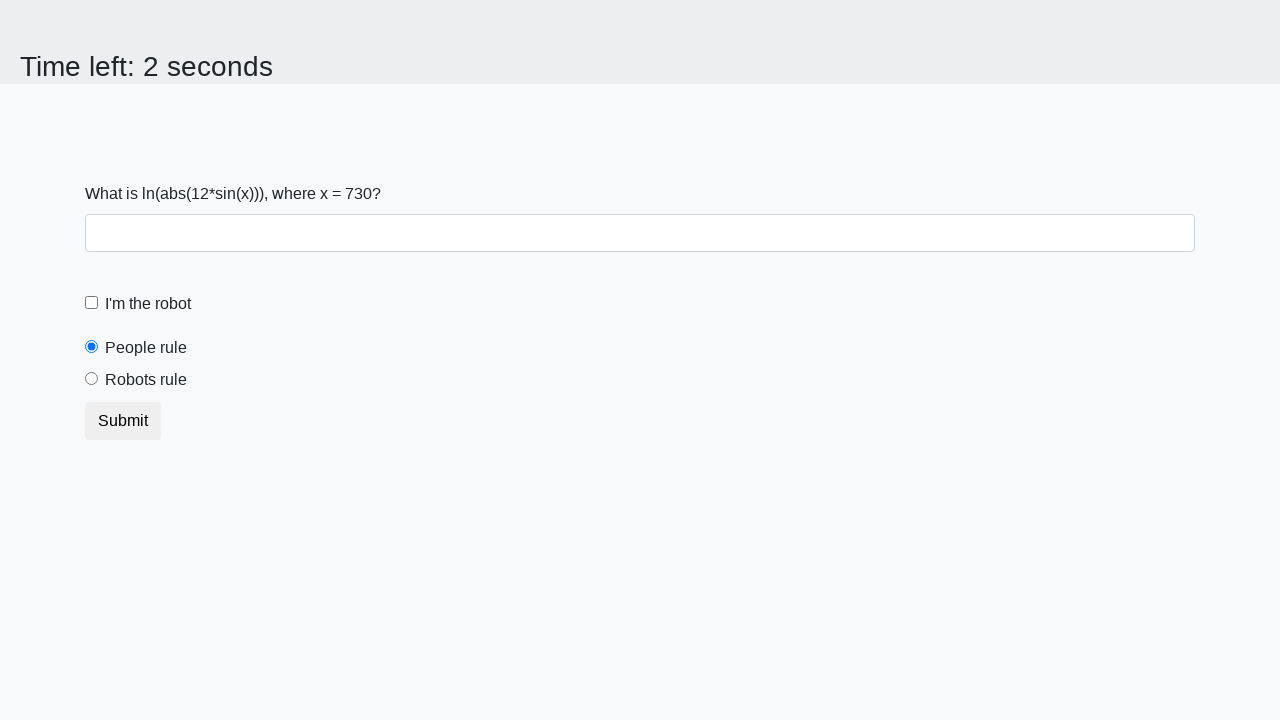